Tests accepting a JavaScript alert by clicking the first button, accepting the alert, and verifying the result message shows successful click.

Starting URL: https://the-internet.herokuapp.com/javascript_alerts

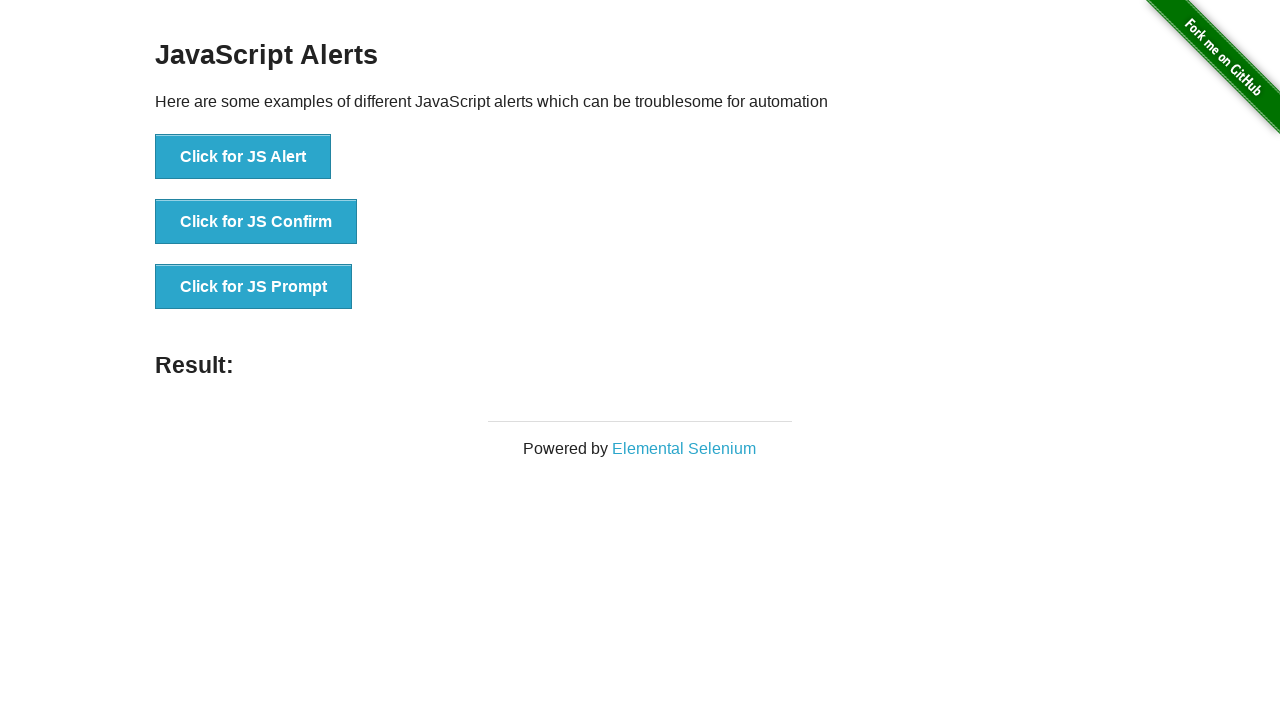

Navigated to JavaScript alerts page
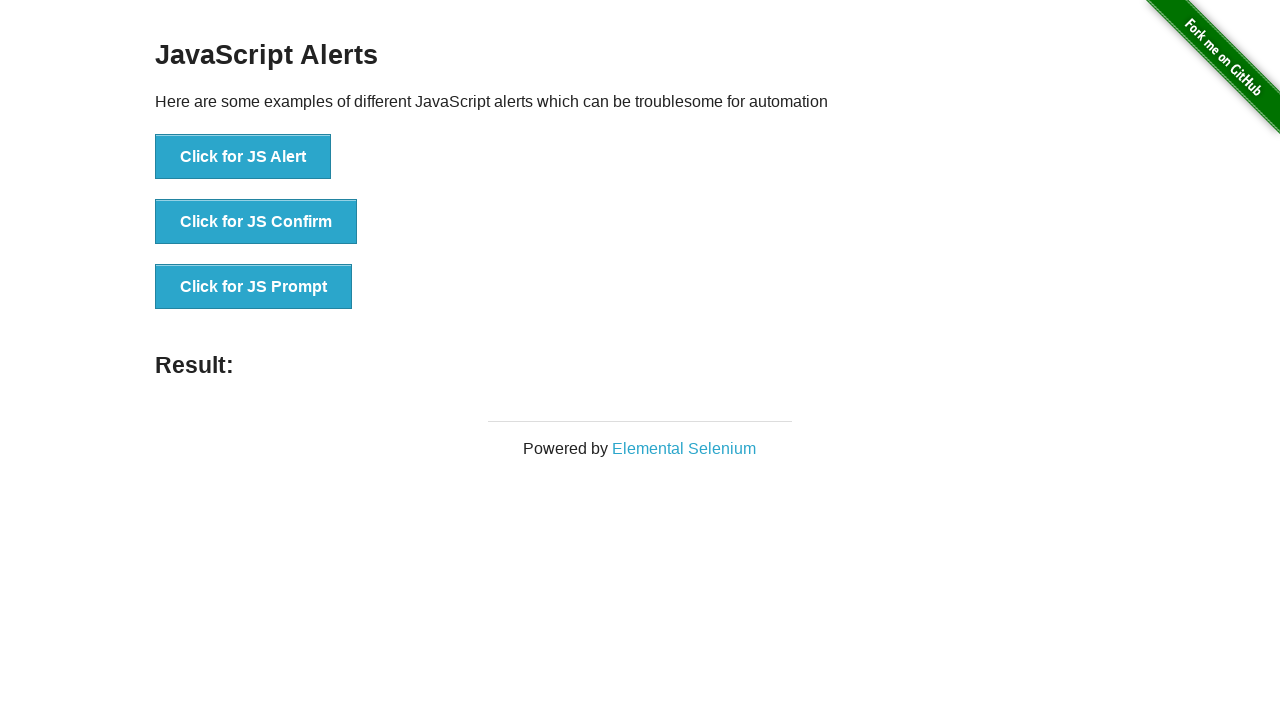

Clicked the first button to trigger JavaScript alert at (243, 157) on button[onclick='jsAlert()']
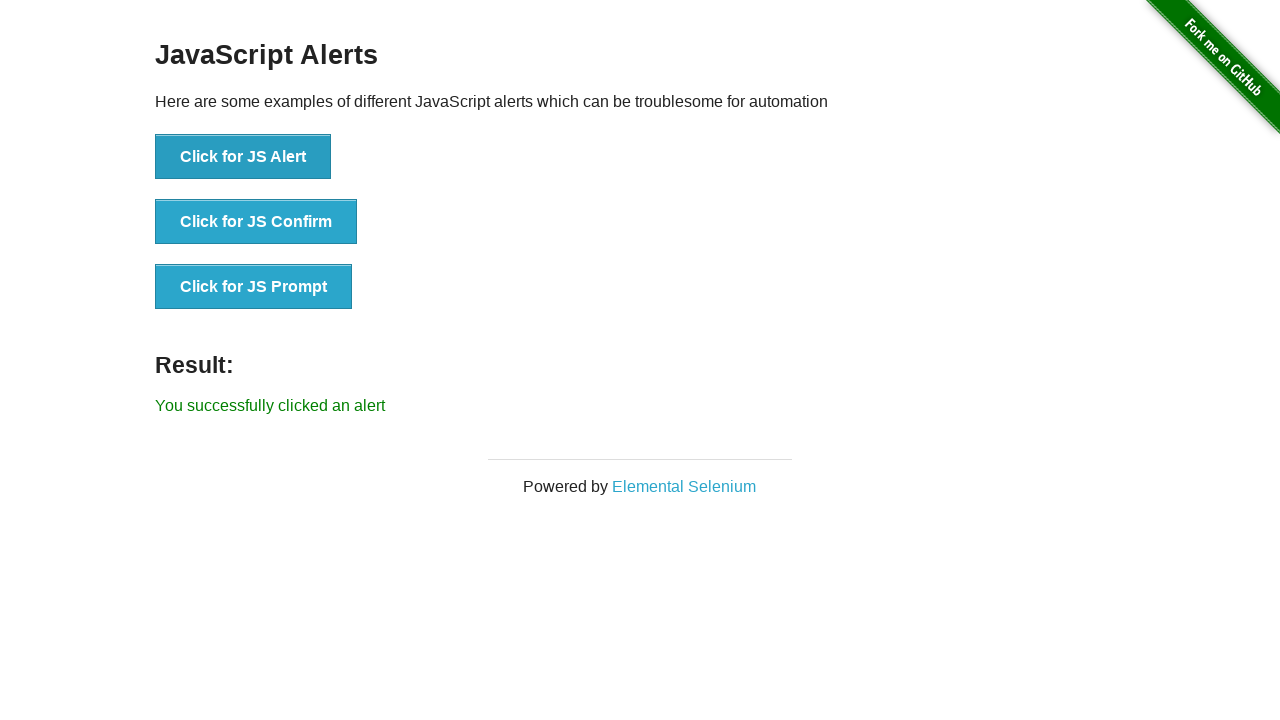

Set up dialog handler to accept alerts
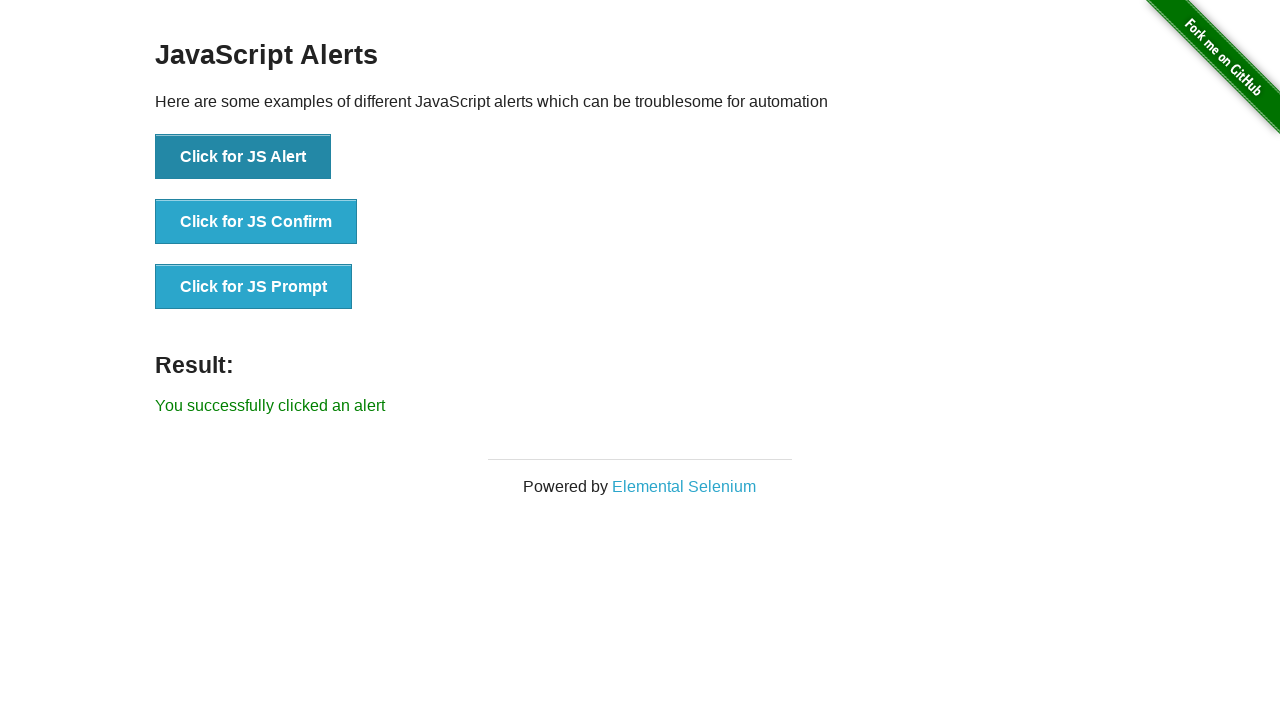

Clicked button to trigger alert and accept it at (243, 157) on button[onclick='jsAlert()']
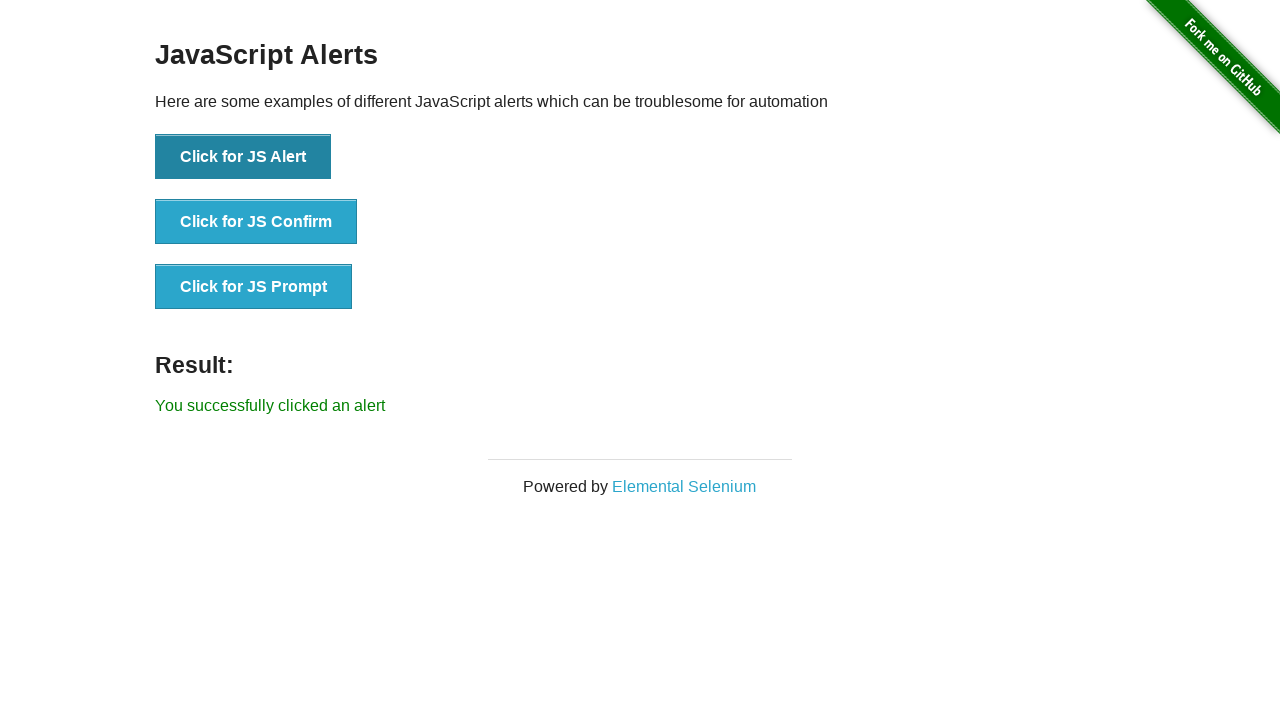

Result message element loaded
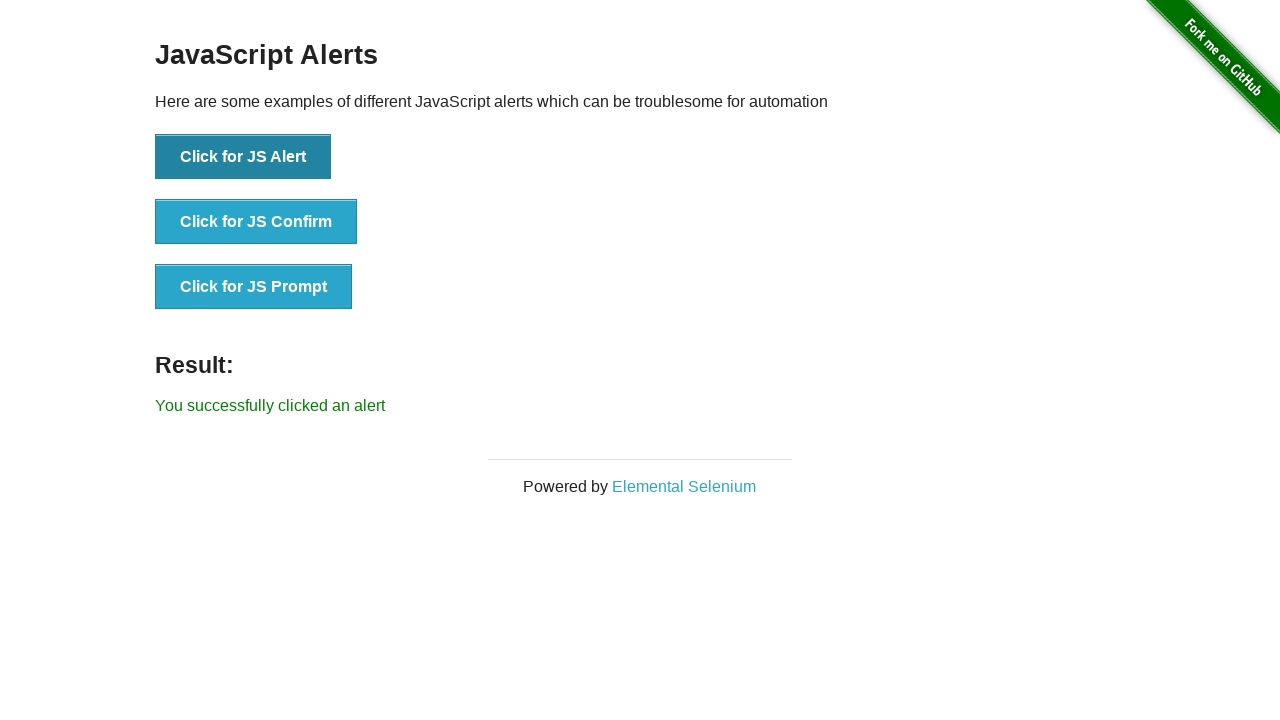

Retrieved result message text
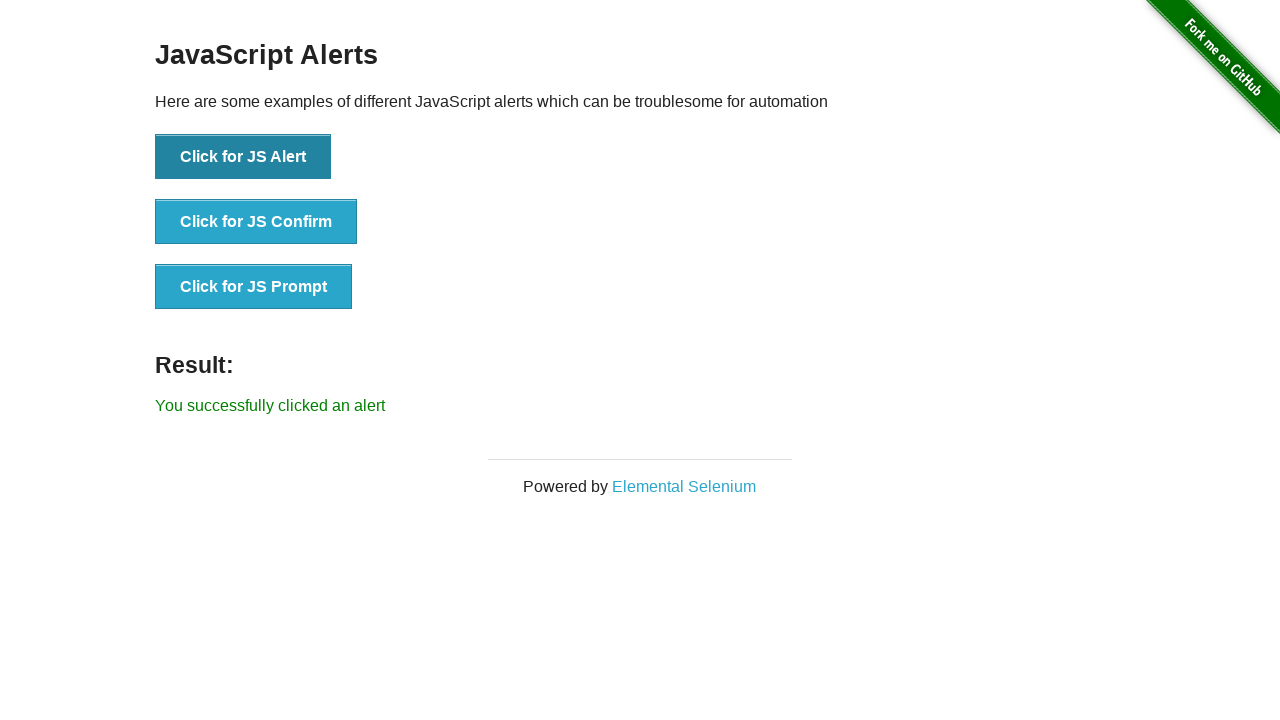

Verified result message shows successful alert click
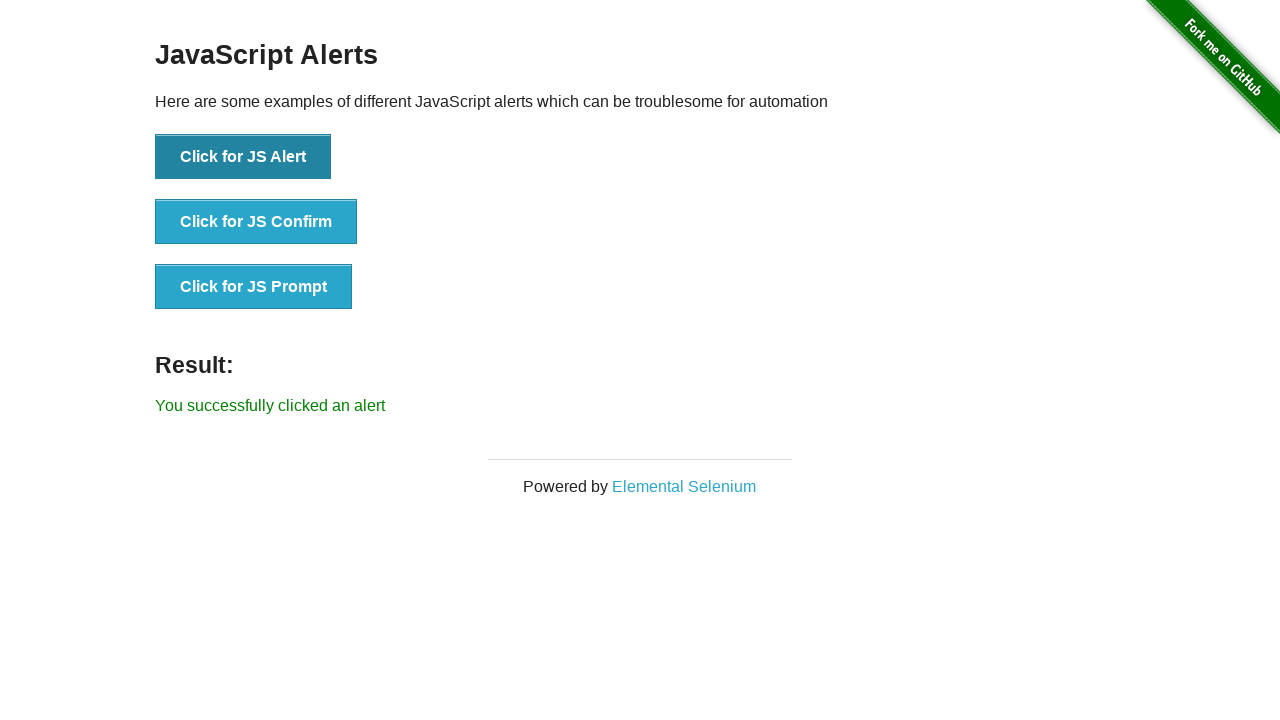

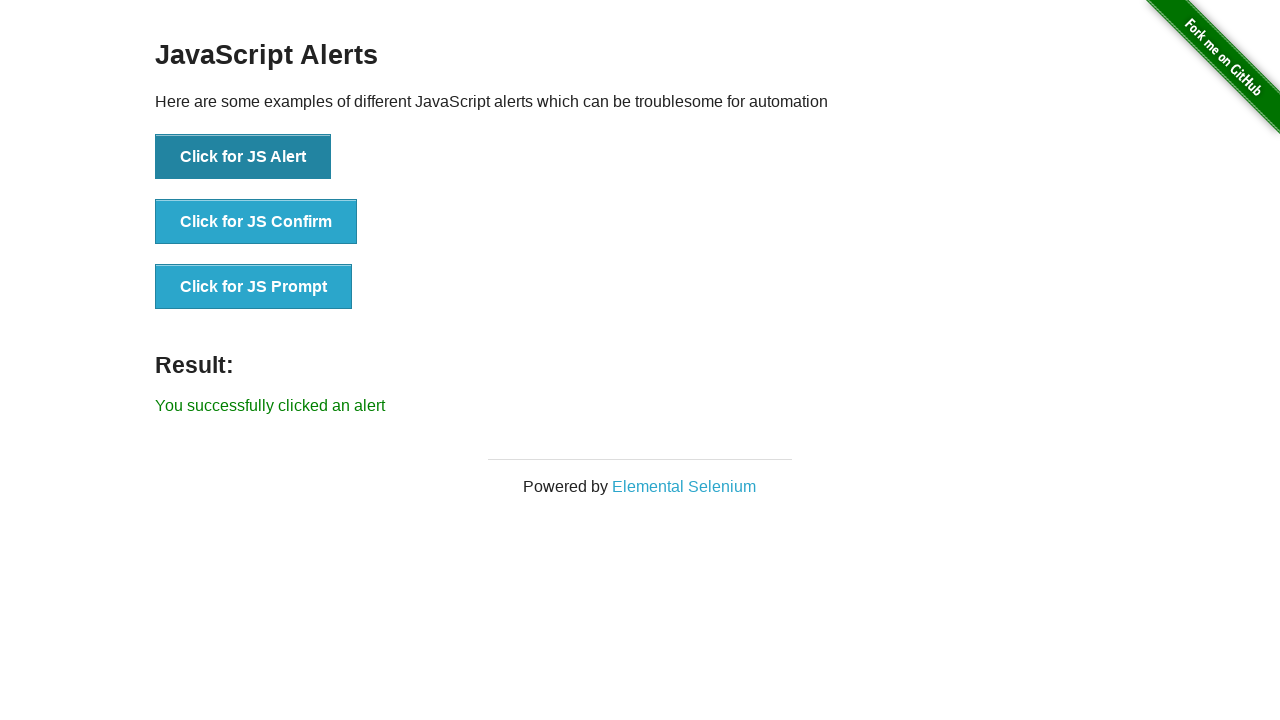